Tests that the currently applied filter is highlighted

Starting URL: https://todo-app.serenity-js.org/#/

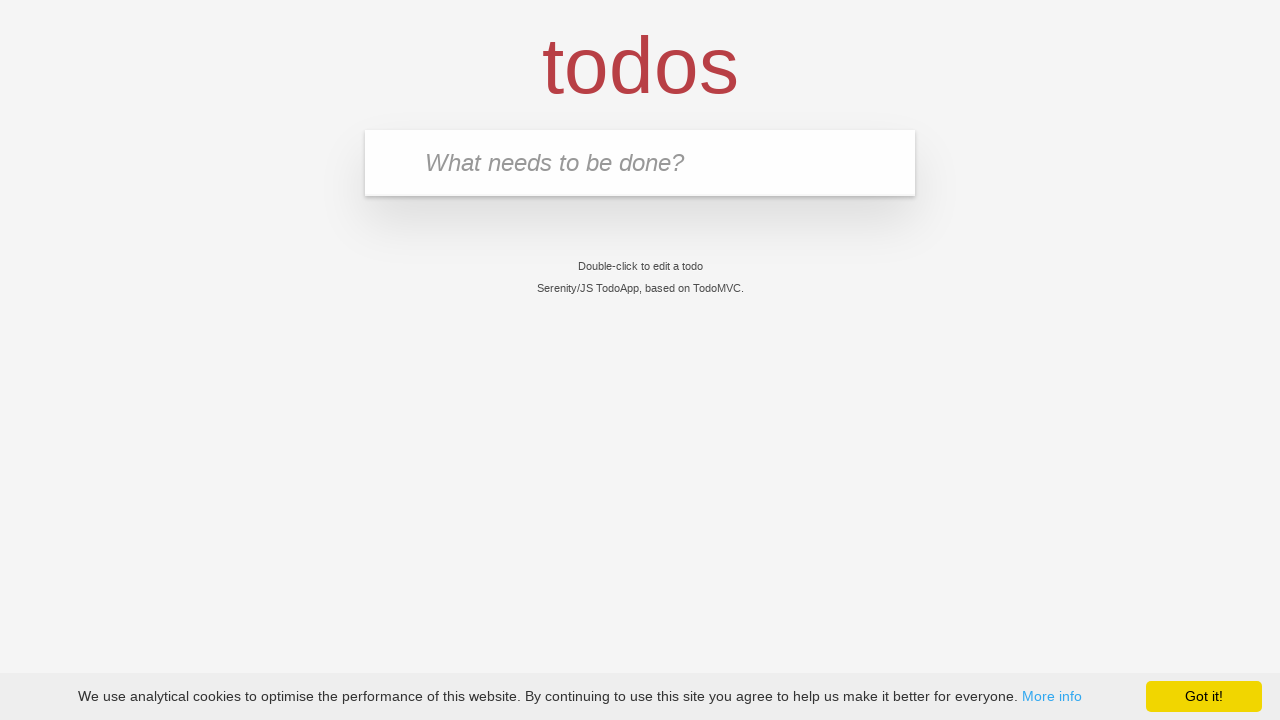

Filled new todo input with 'buy some cheese' on .new-todo
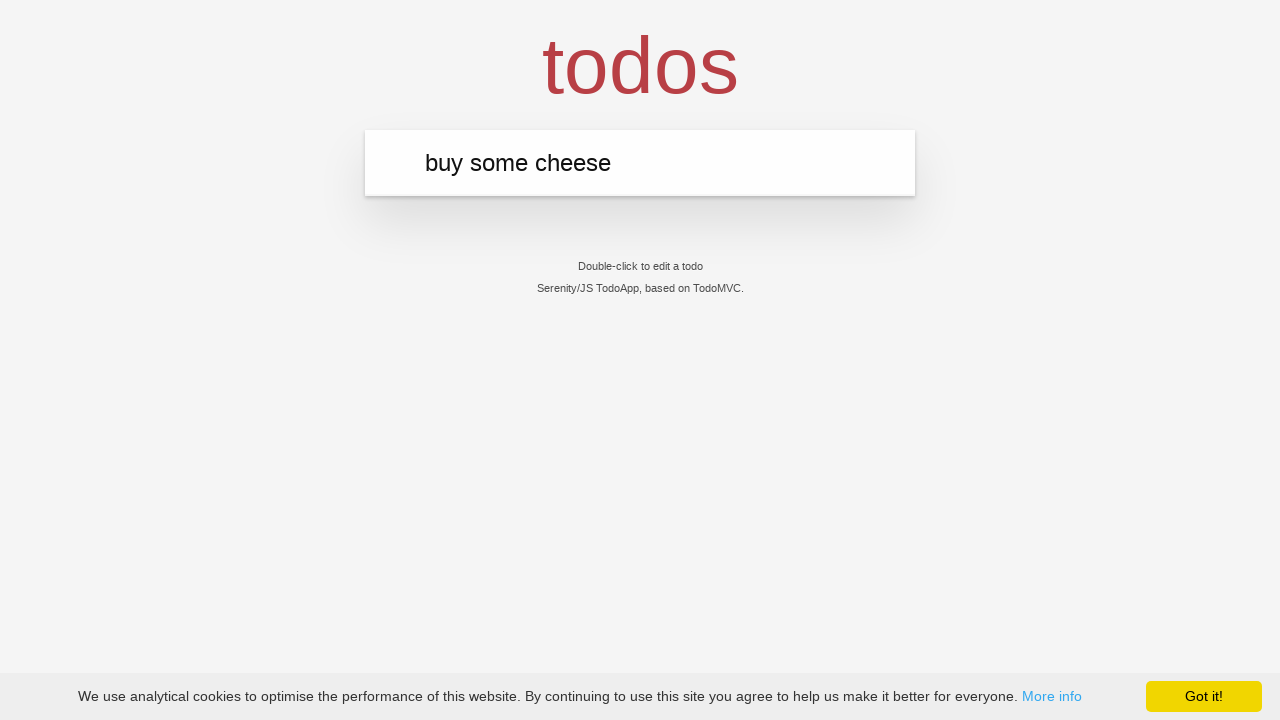

Pressed Enter to create first todo on .new-todo
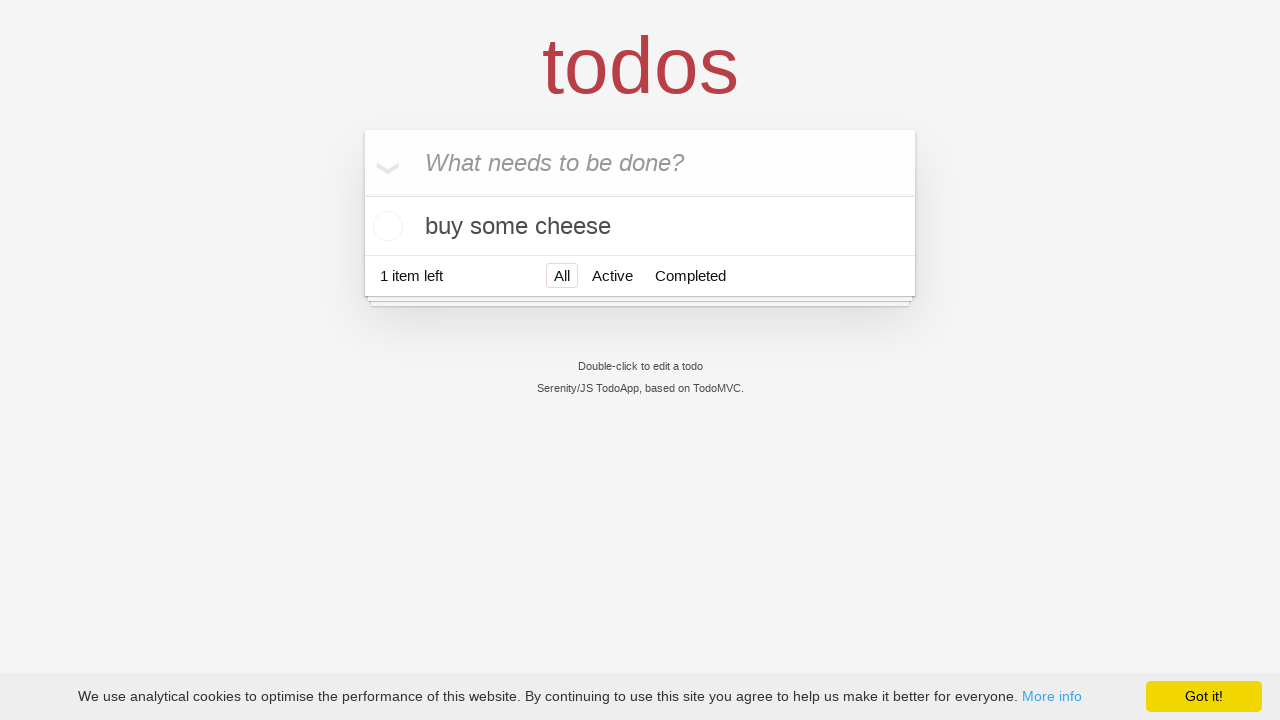

Filled new todo input with 'feed the cat' on .new-todo
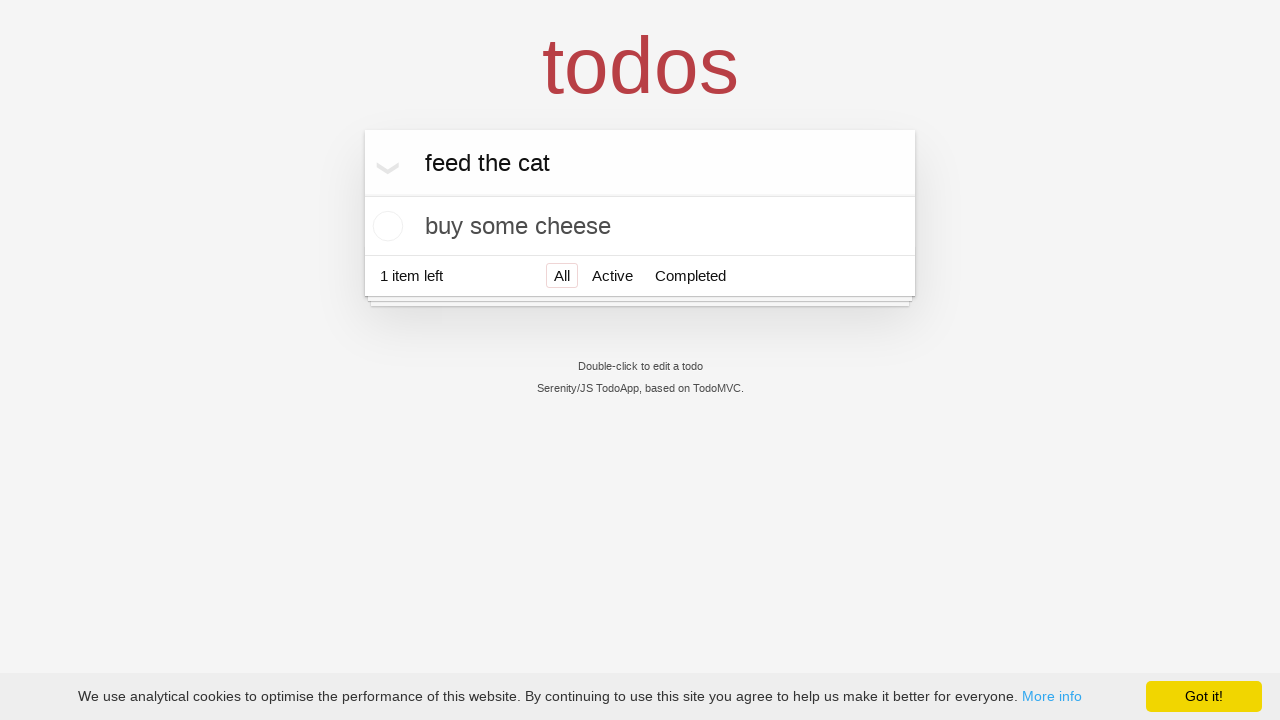

Pressed Enter to create second todo on .new-todo
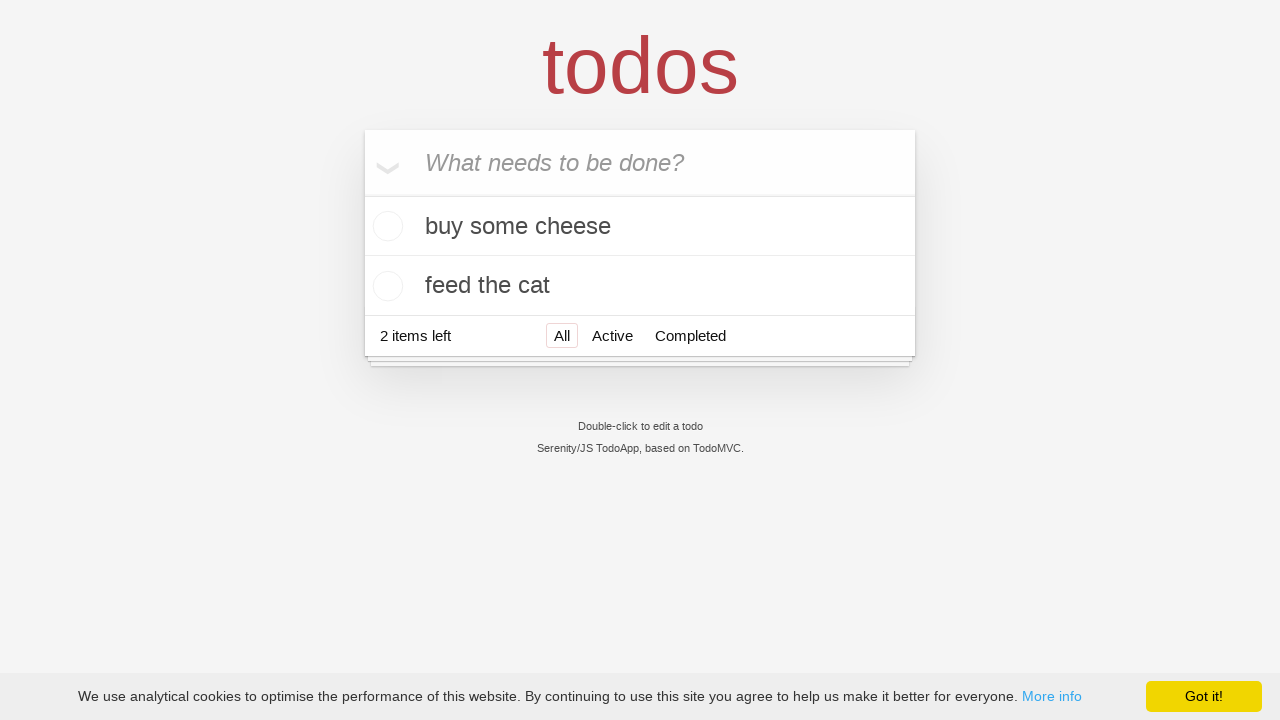

Filled new todo input with 'book a doctors appointment' on .new-todo
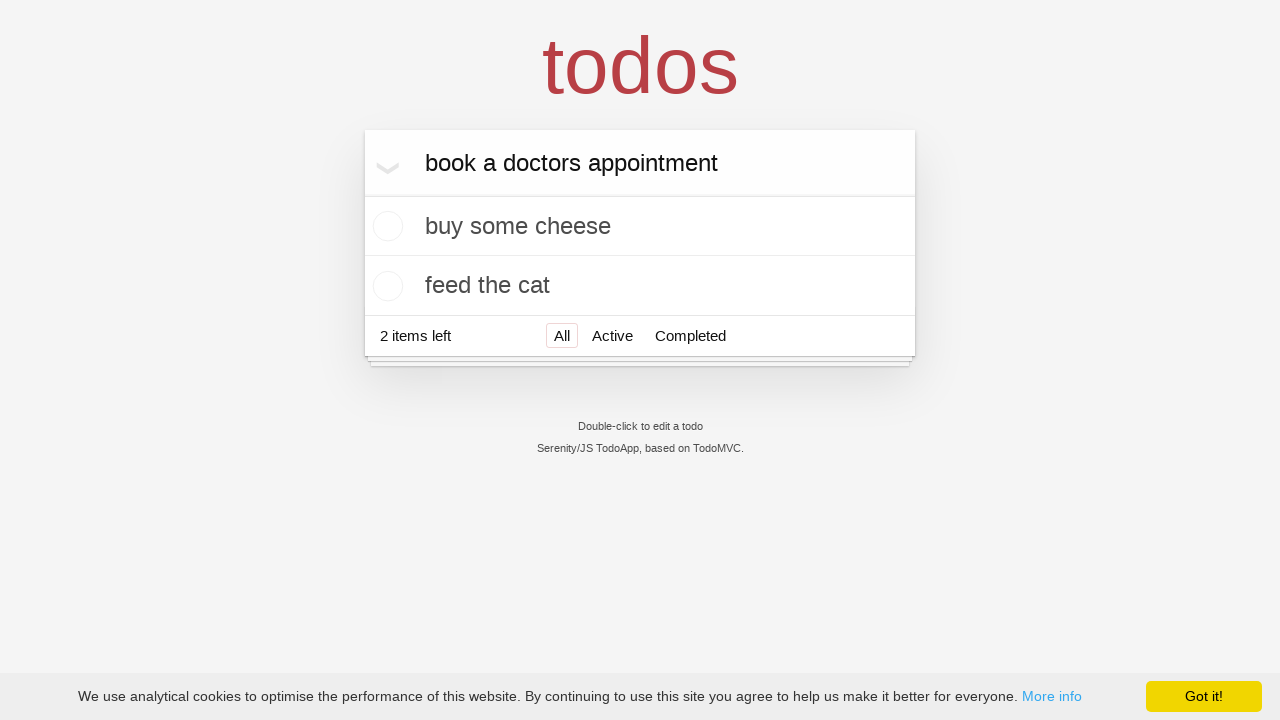

Pressed Enter to create third todo on .new-todo
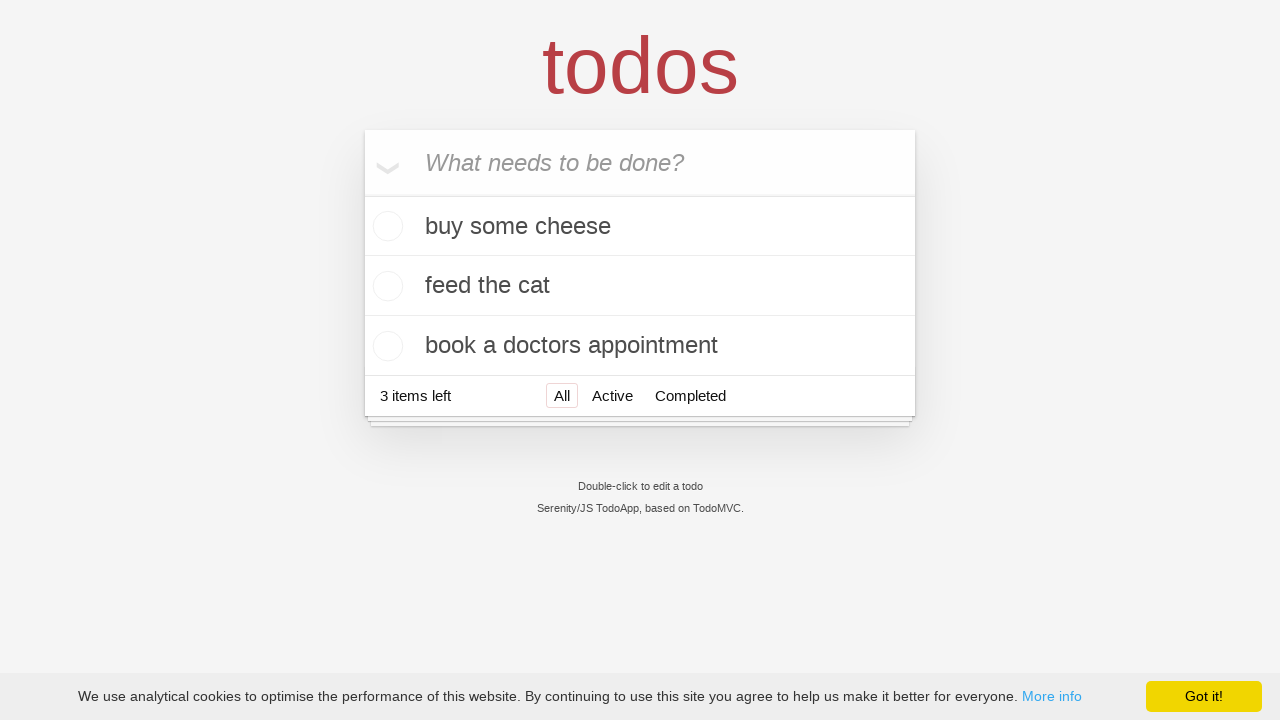

Waited for all three todo items to load
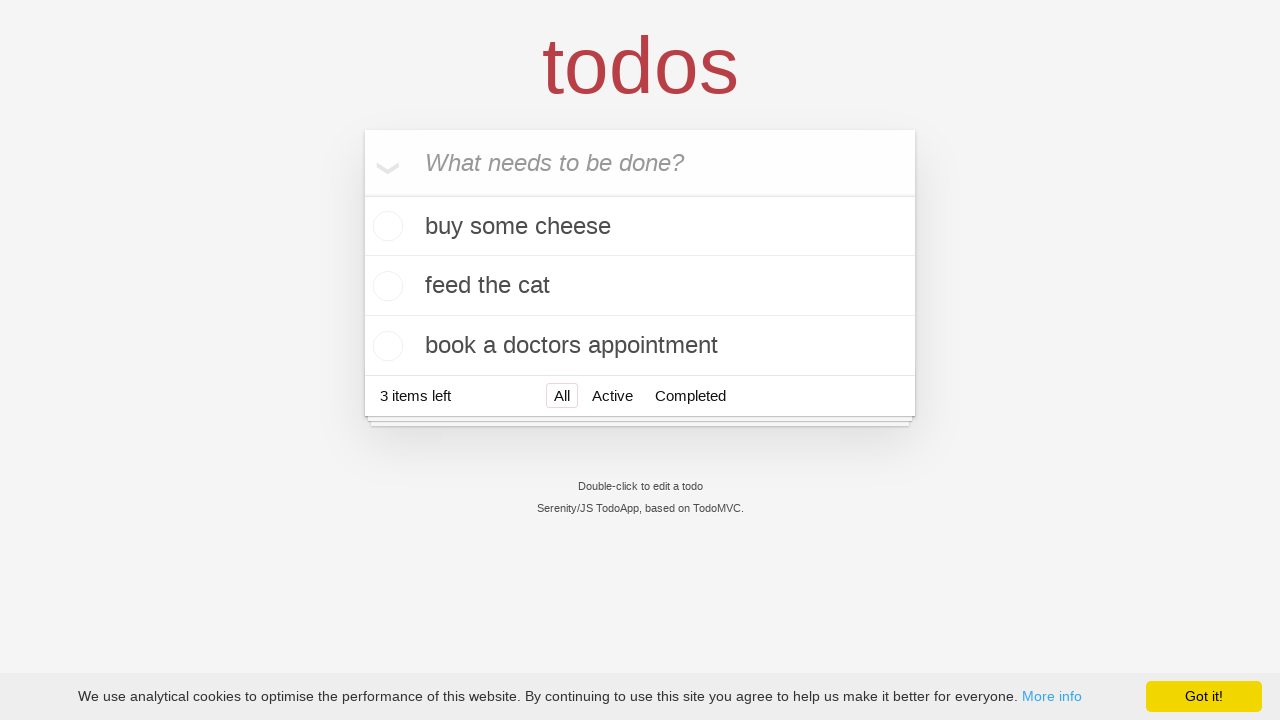

Clicked Active filter at (612, 395) on .filters >> text=Active
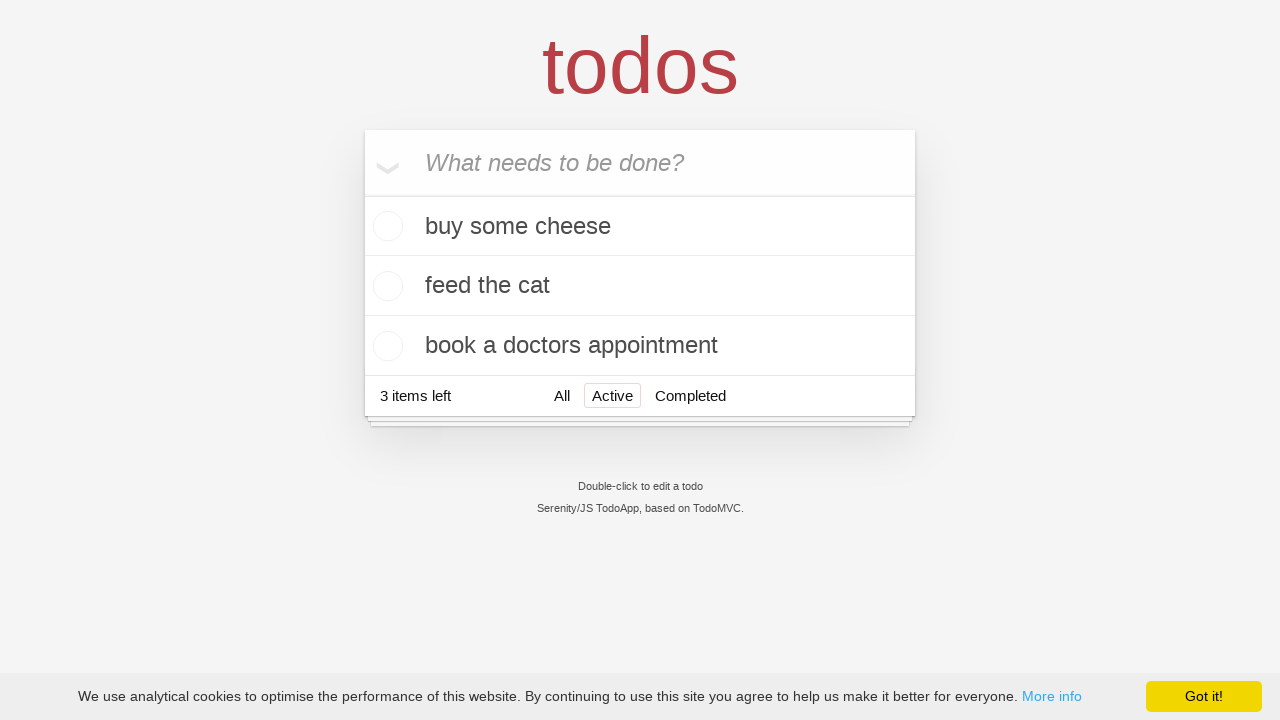

Clicked Completed filter to verify it highlights as currently applied at (690, 395) on .filters >> text=Completed
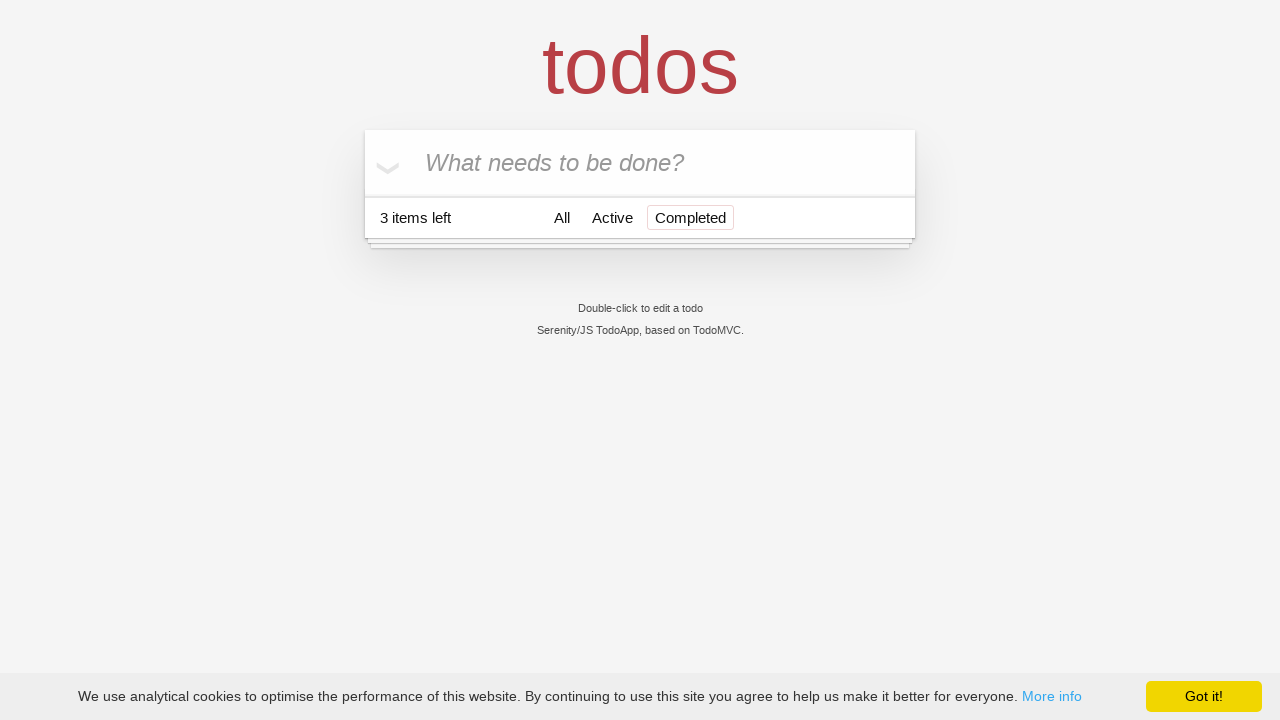

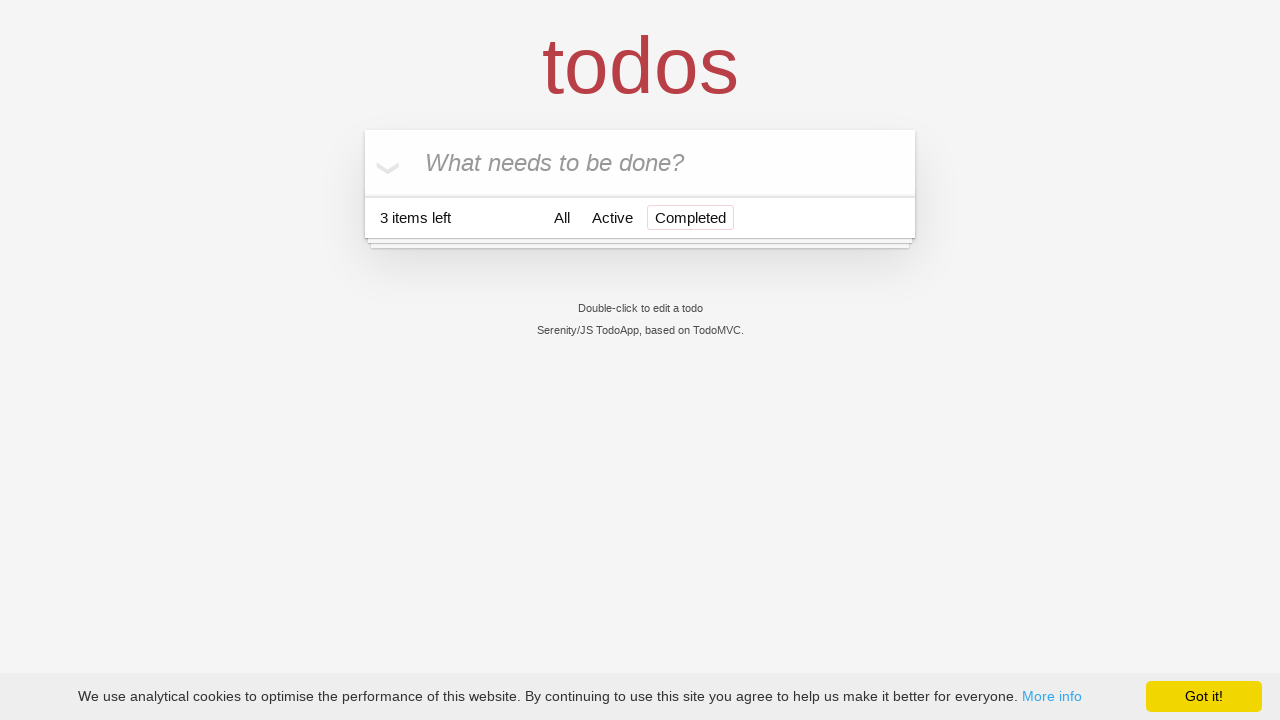